Tests navigation to Desktop section by clicking the Desktop link and verifying the section is displayed

Starting URL: https://www.telerik.com/support/demos

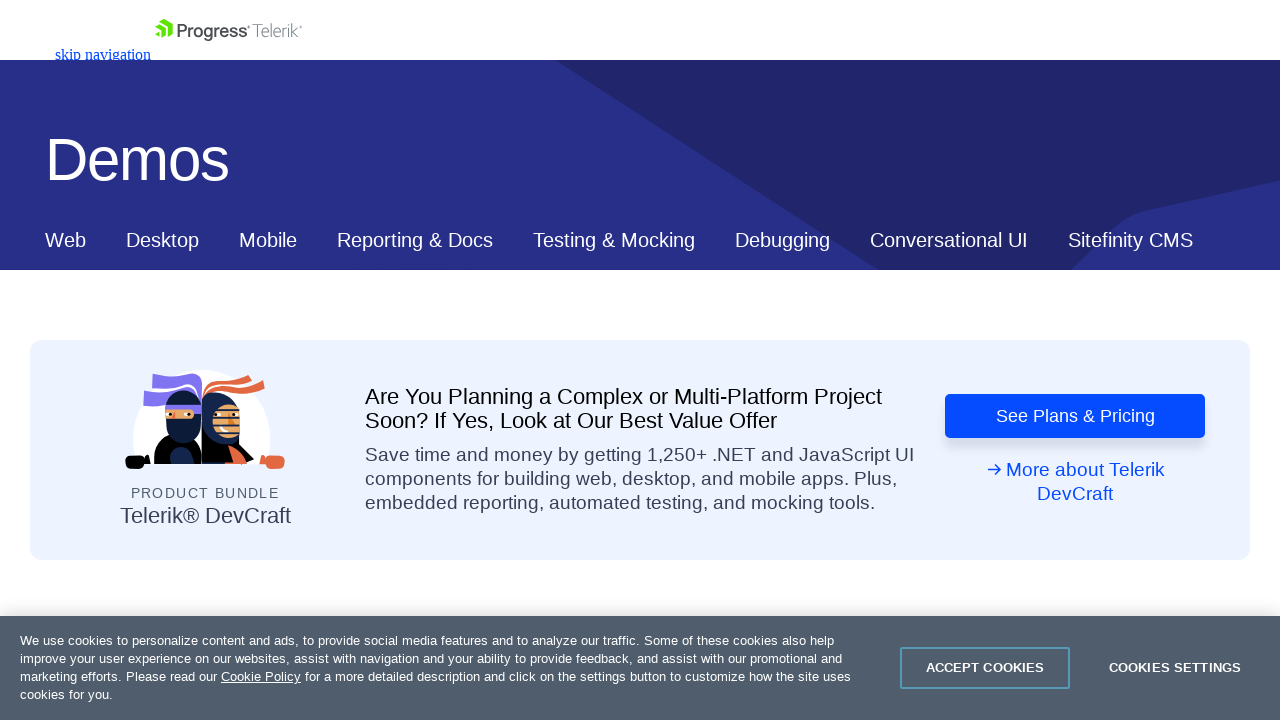

Clicked Desktop navigation link at (162, 240) on xpath=//*[@id="ContentPlaceholder1_T53129E6C012_Col00"]/nav/div/div[2]/a[2]
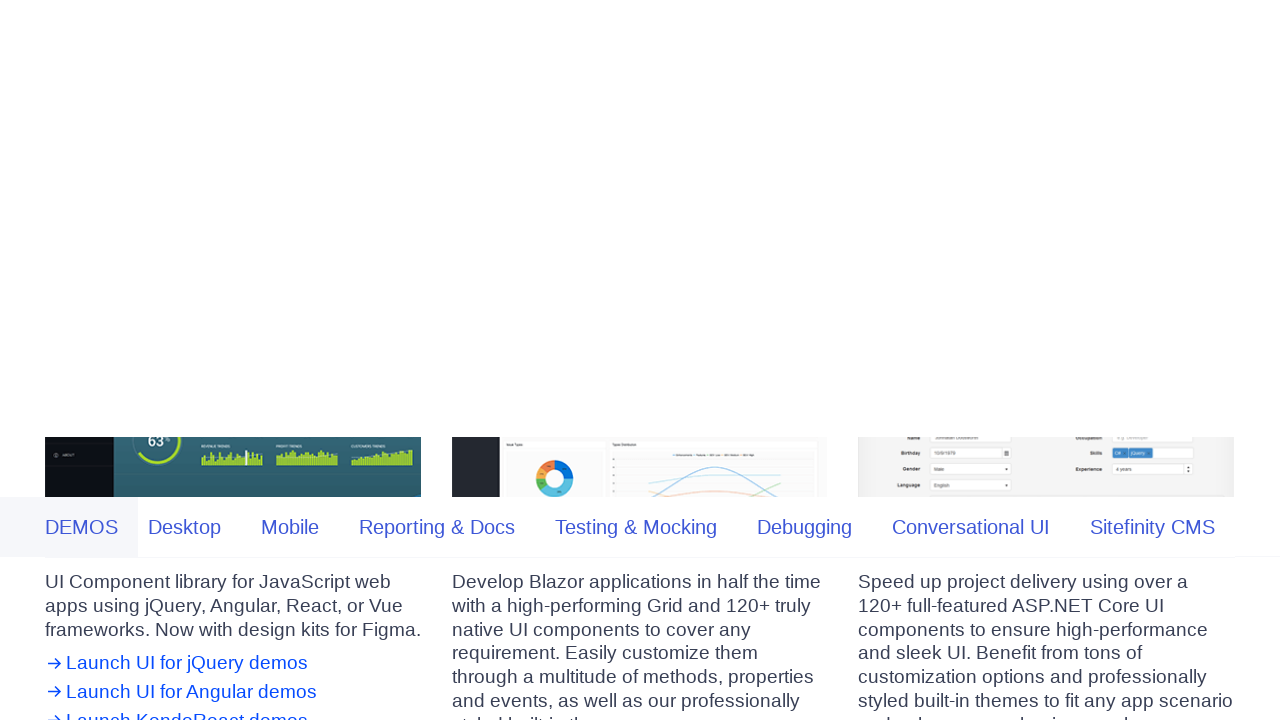

Desktop section became visible
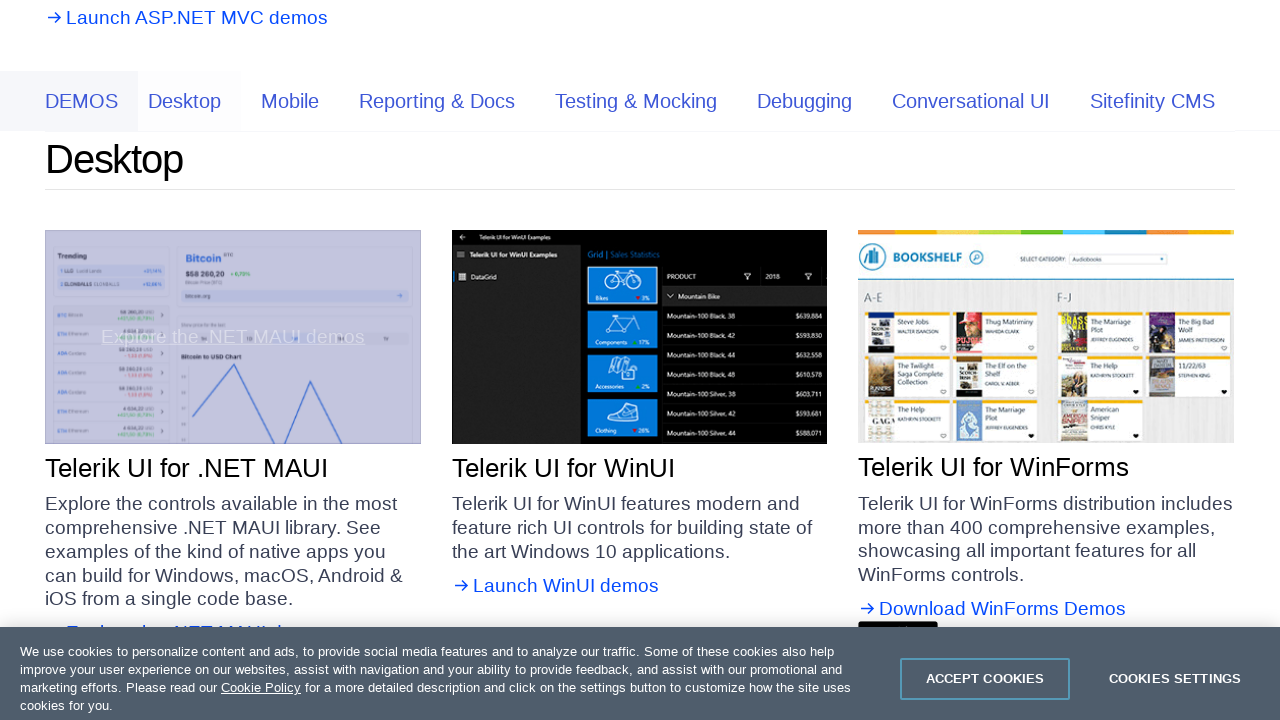

Verified Desktop section displays correct text
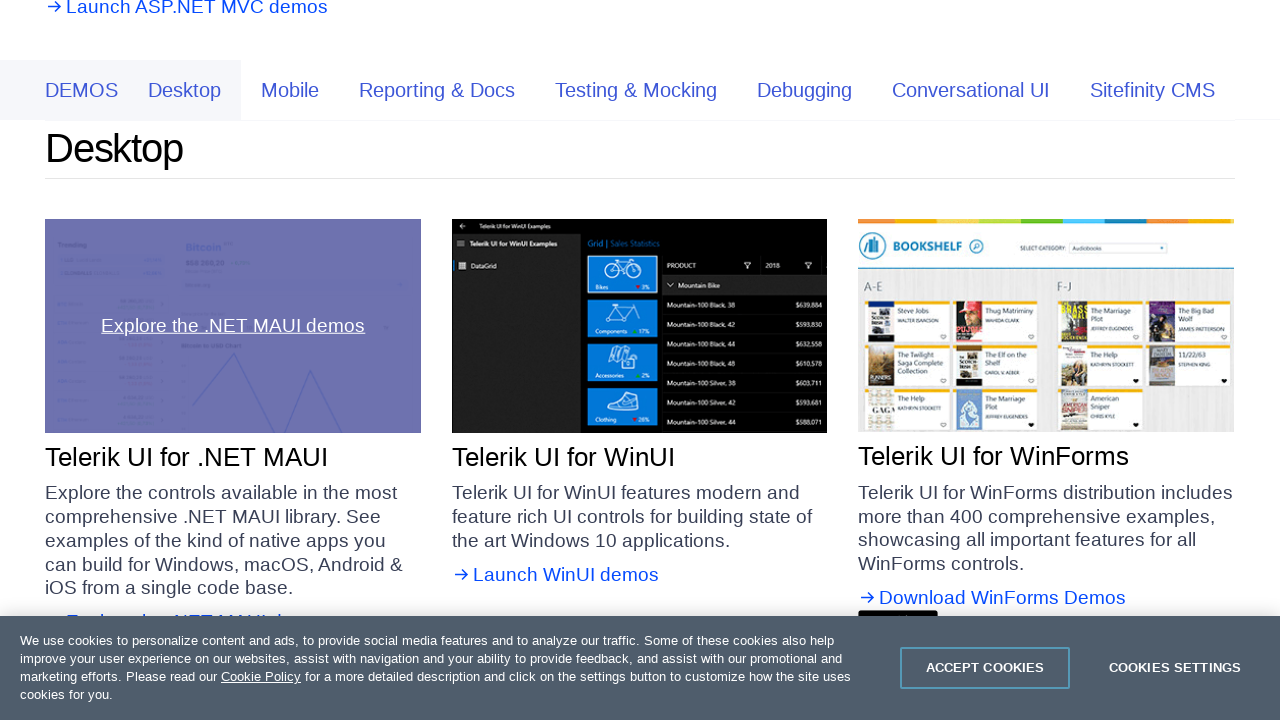

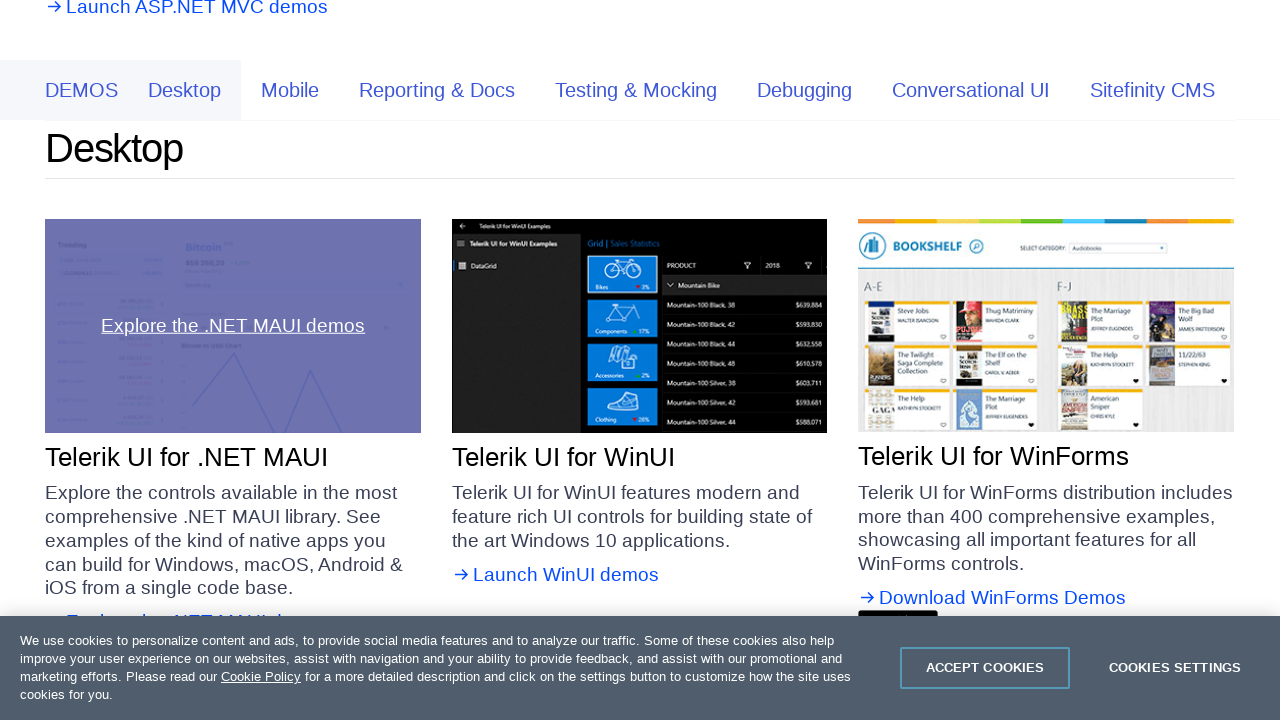